Tests opting out of A/B tests by adding an Optimizely opt-out cookie after loading the page, then refreshing to verify the opt-out takes effect

Starting URL: http://the-internet.herokuapp.com/abtest

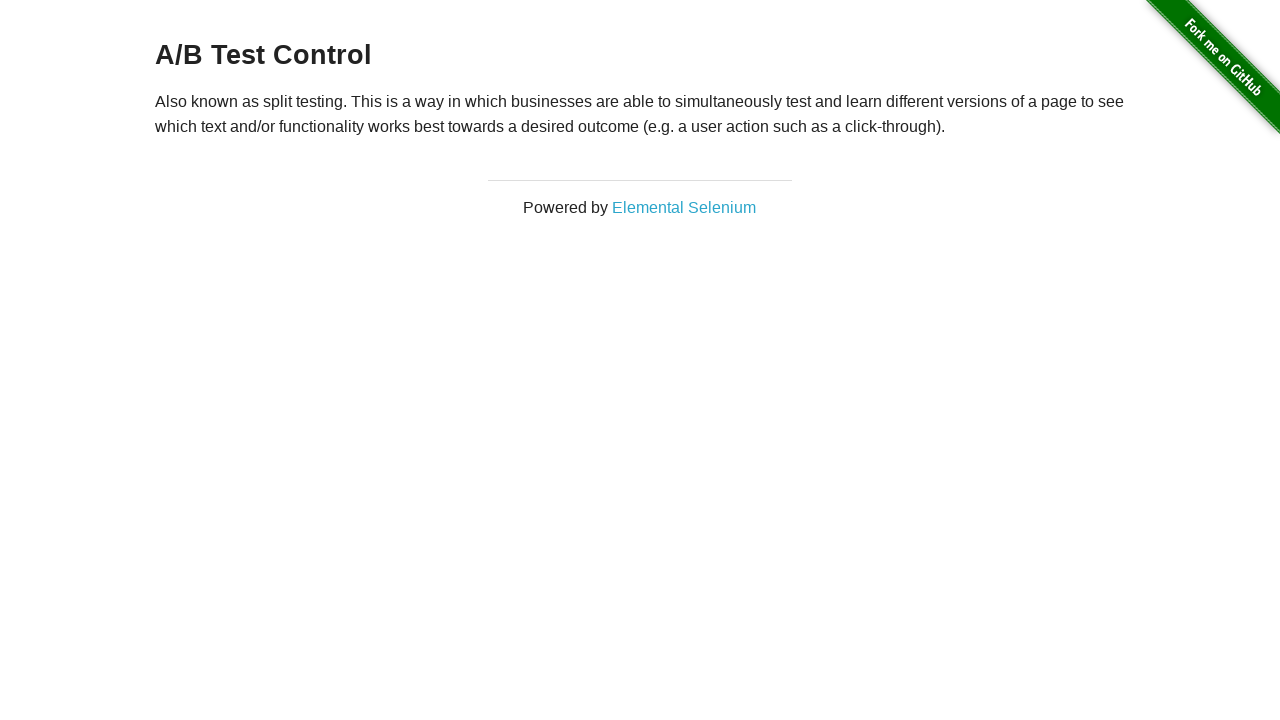

Located h3 heading element on A/B test page
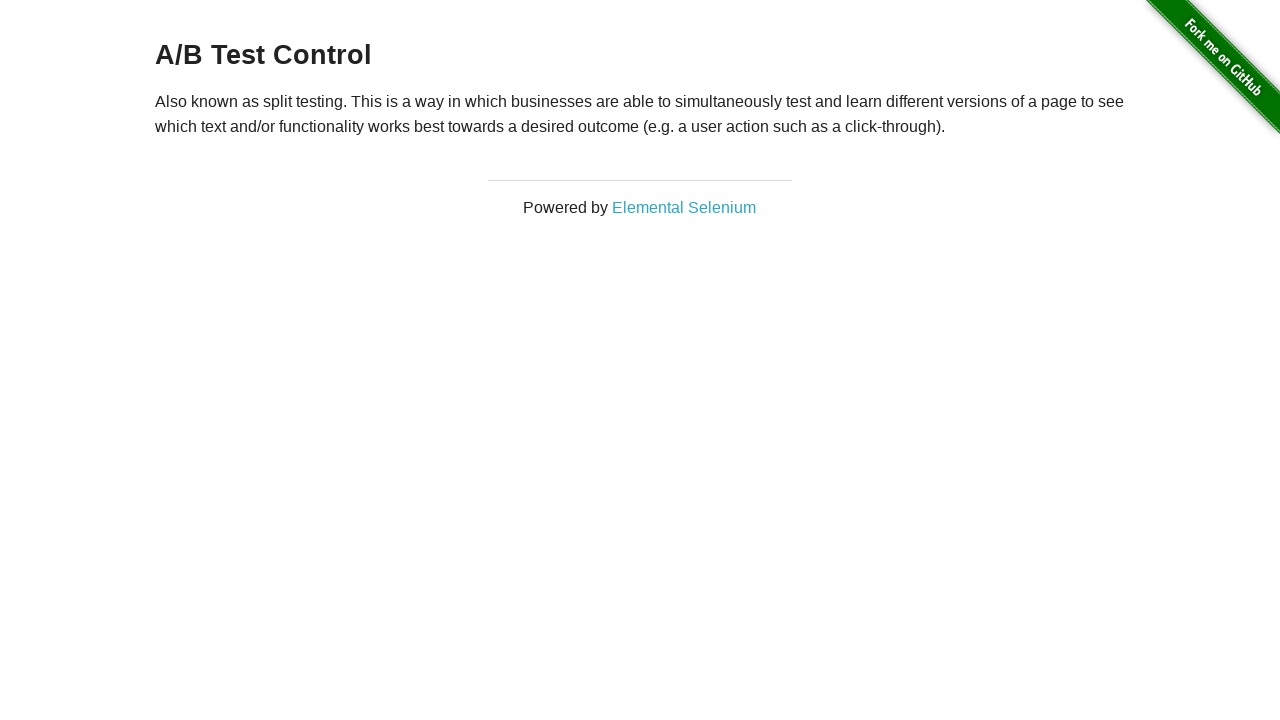

Retrieved heading text: 'A/B Test Control'
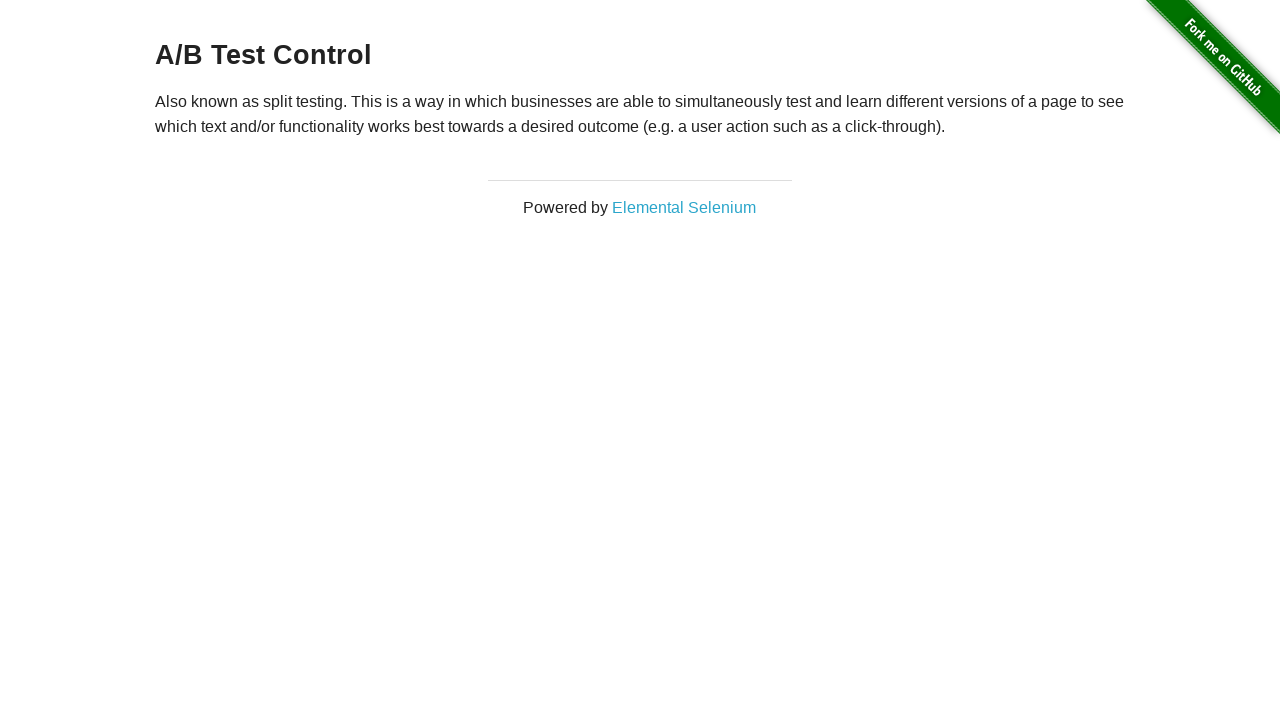

Verified user is in an A/B test group (Variation 1 or Control)
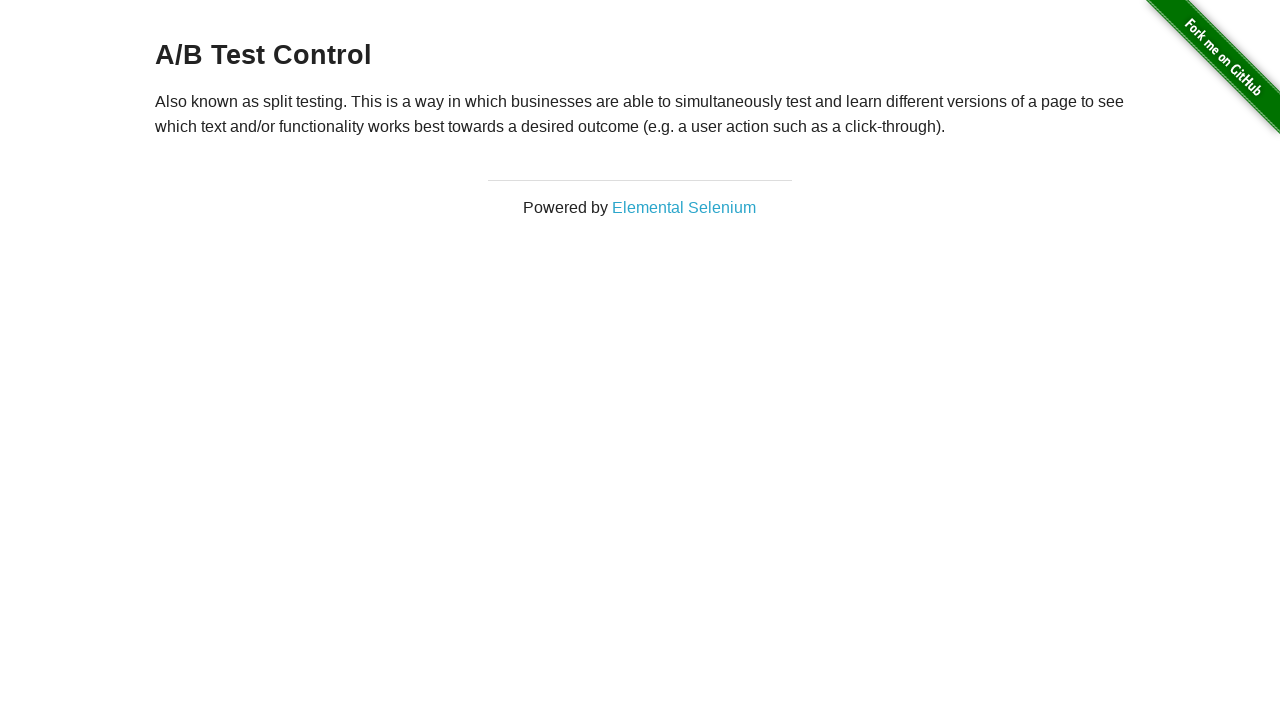

Added Optimizely opt-out cookie to context
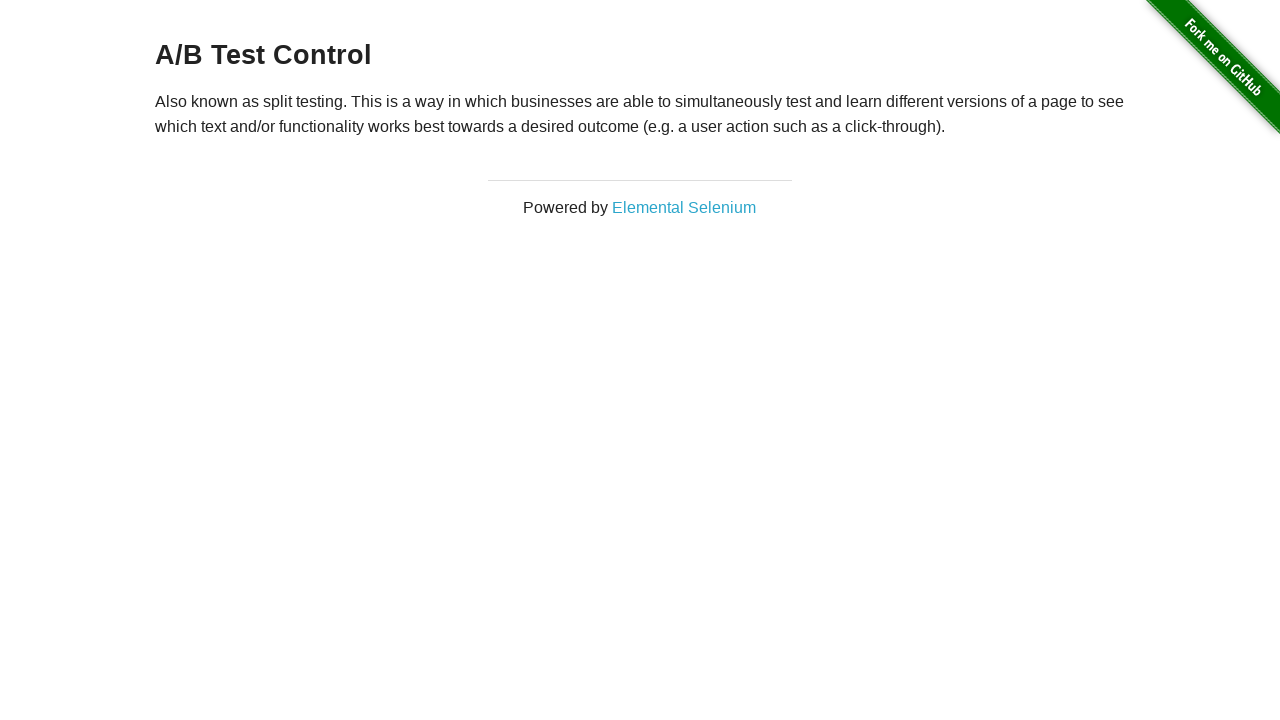

Refreshed page to apply opt-out cookie
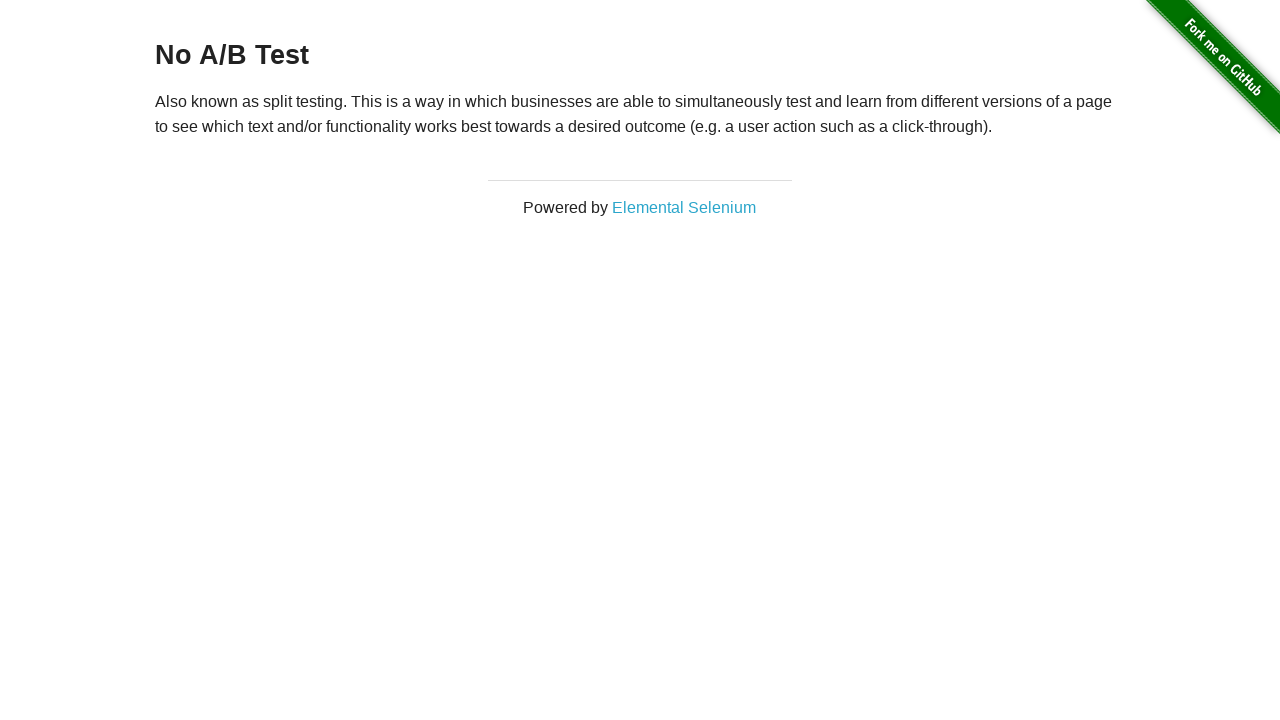

Retrieved heading text after refresh: 'No A/B Test'
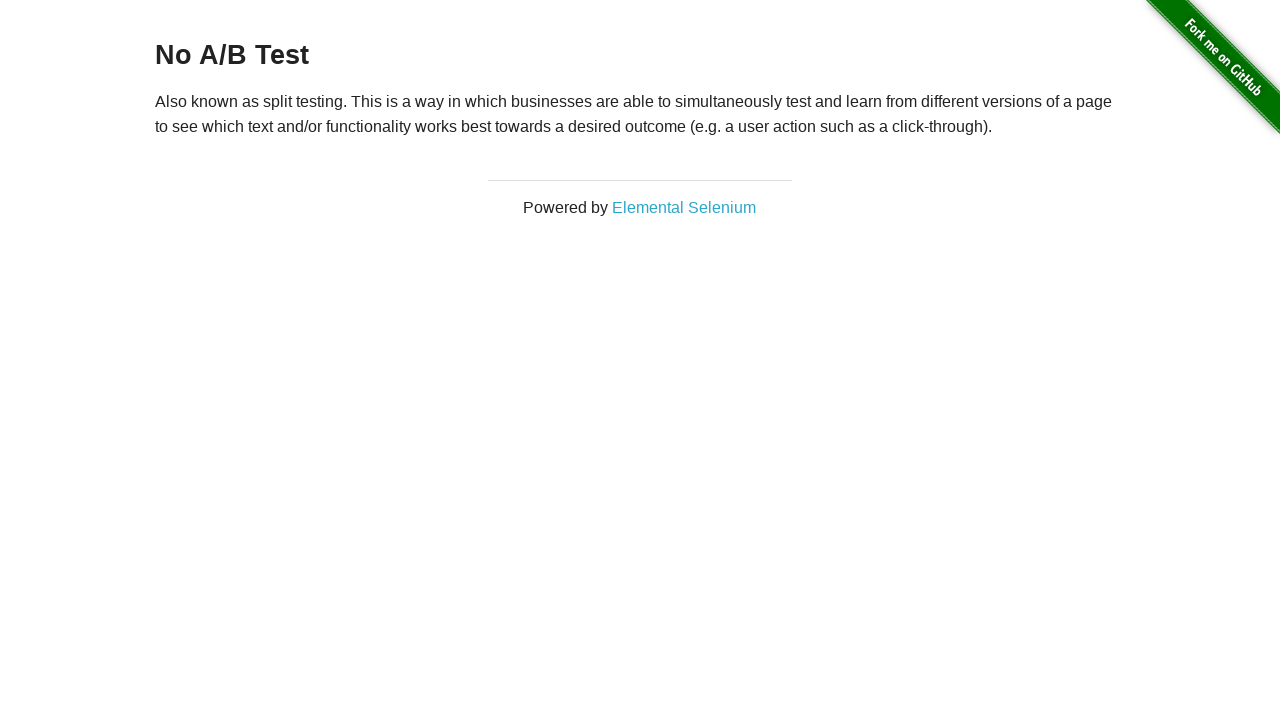

Verified opt-out was successful - user is no longer in A/B test
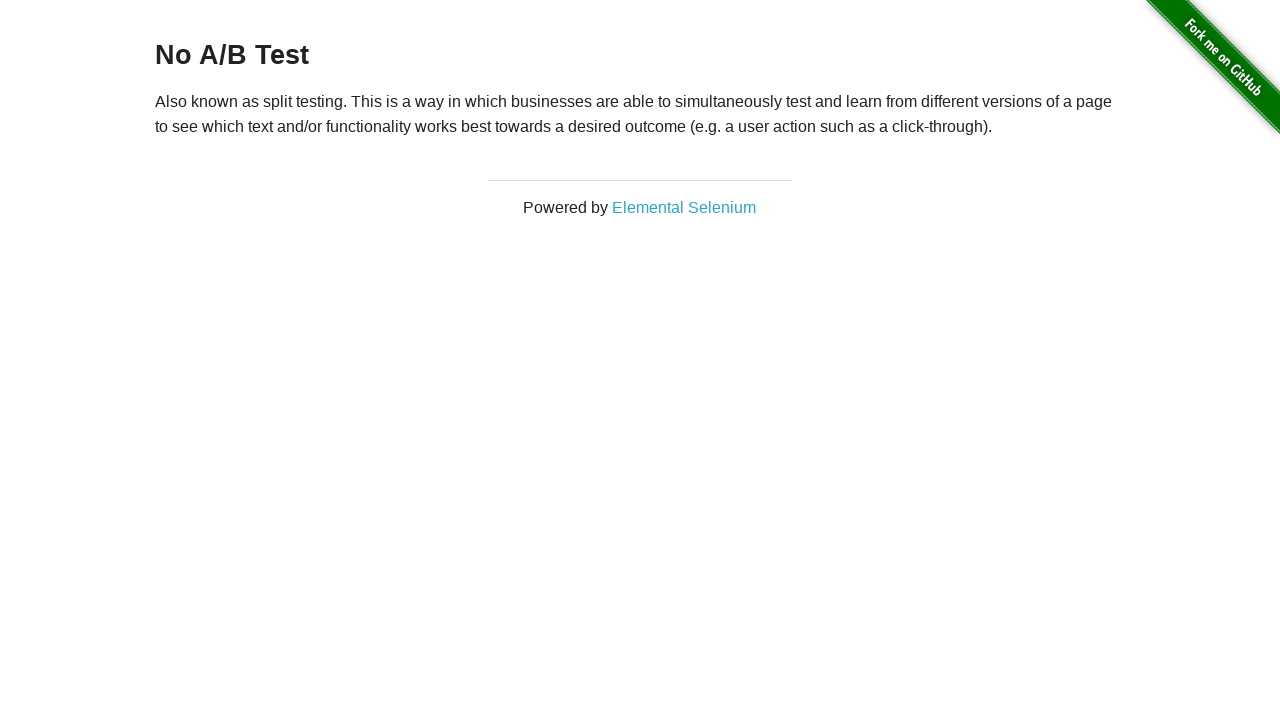

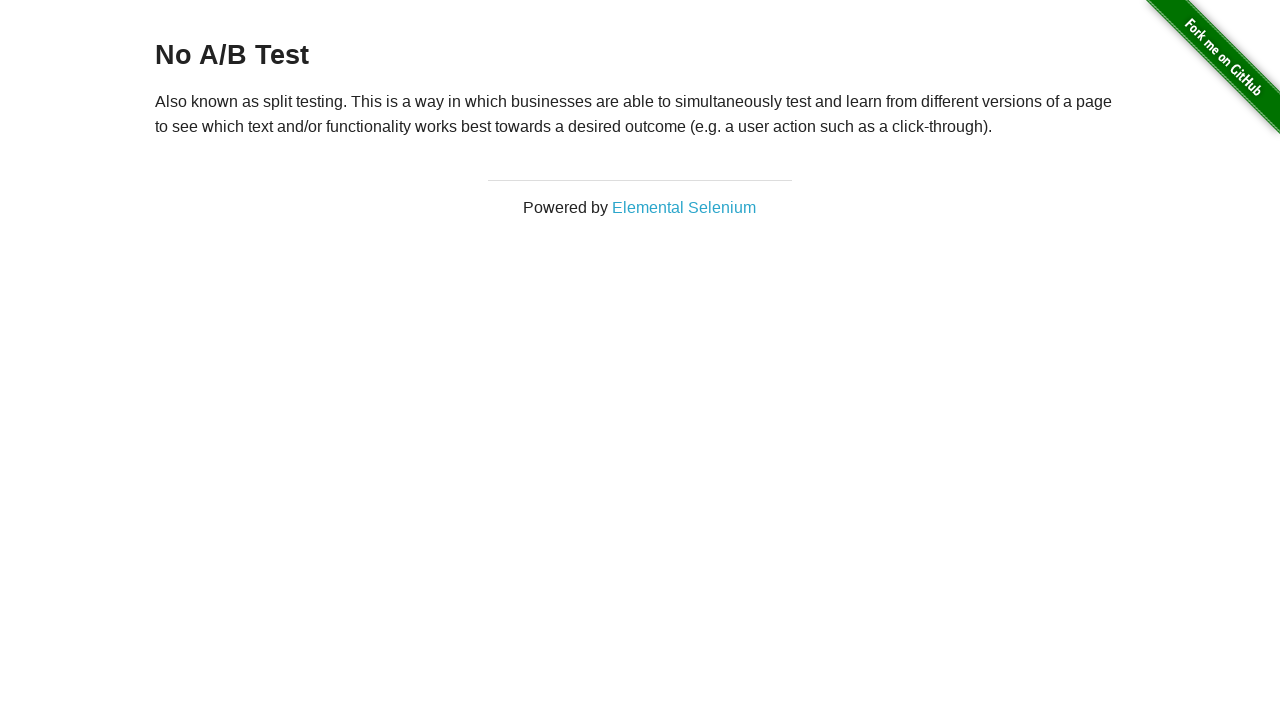